Navigates to a GitHub repository file page, then navigates to Toptal's paste service and fills in the title and text fields with sample content.

Starting URL: https://github.com/Tayyab7404/AutomationTesting/blob/main/GettingStarted/FirstScript.java

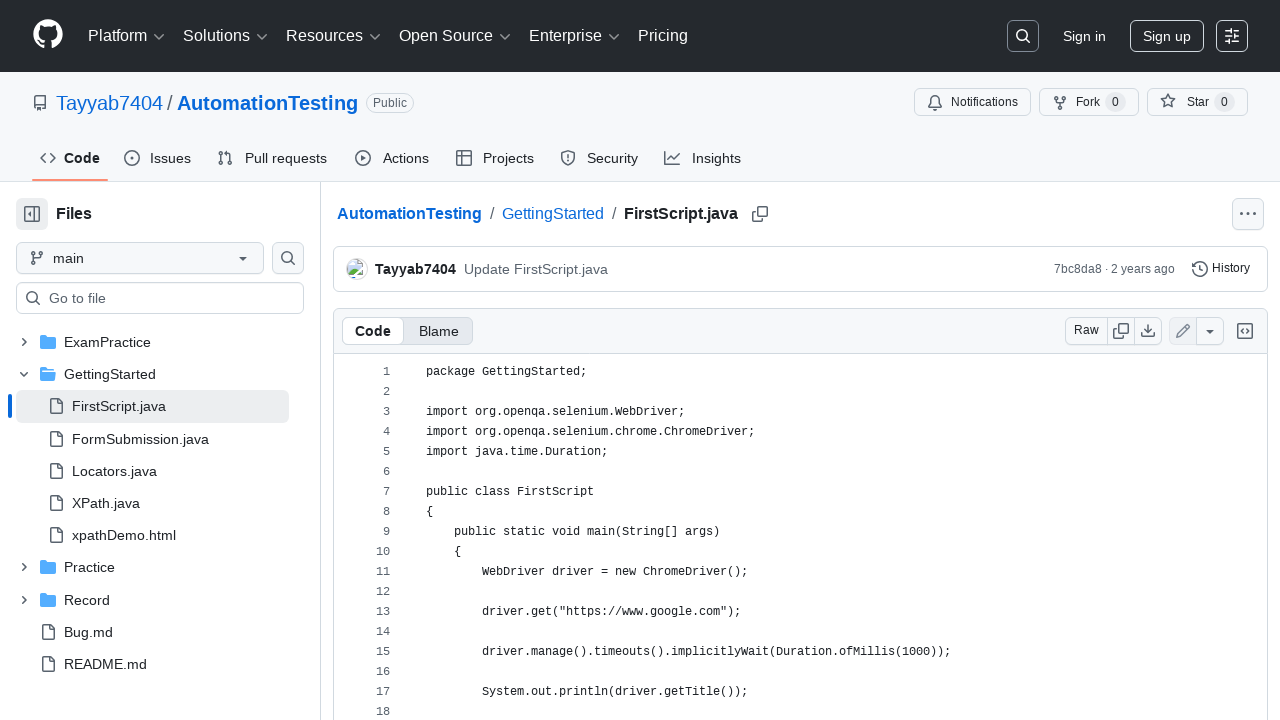

Waited for GitHub code text area to load
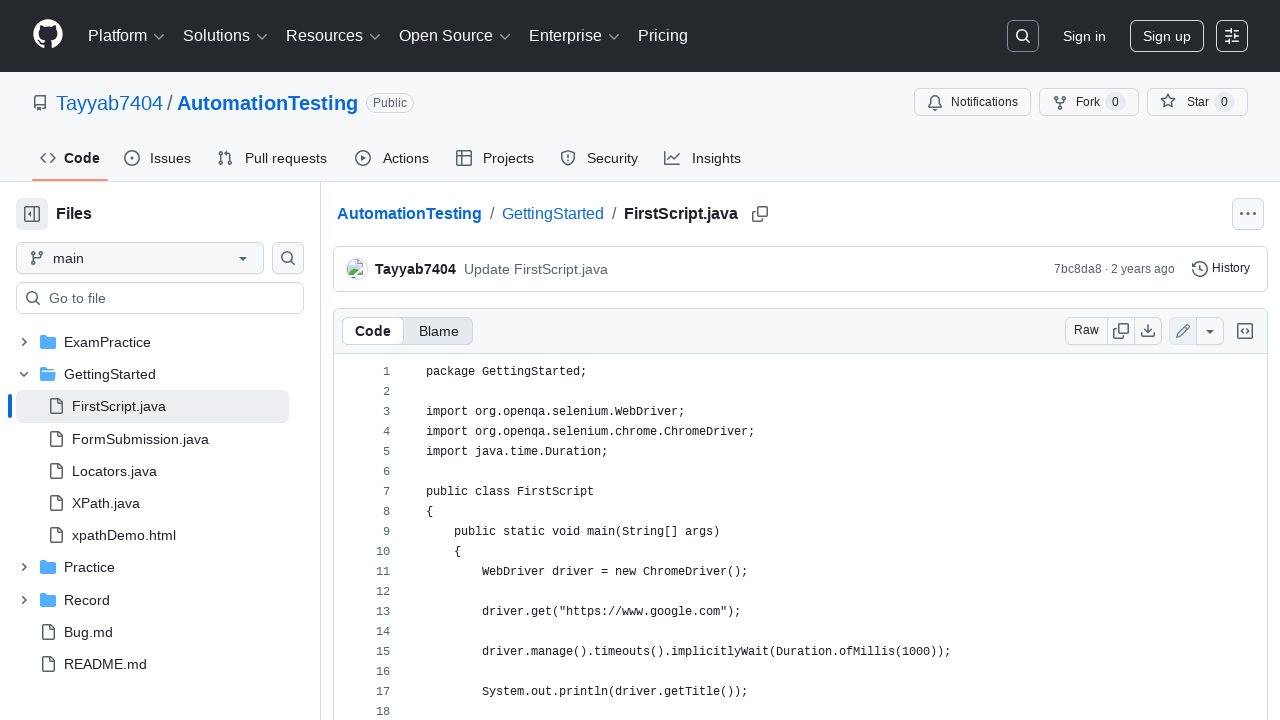

Navigated to Toptal paste service
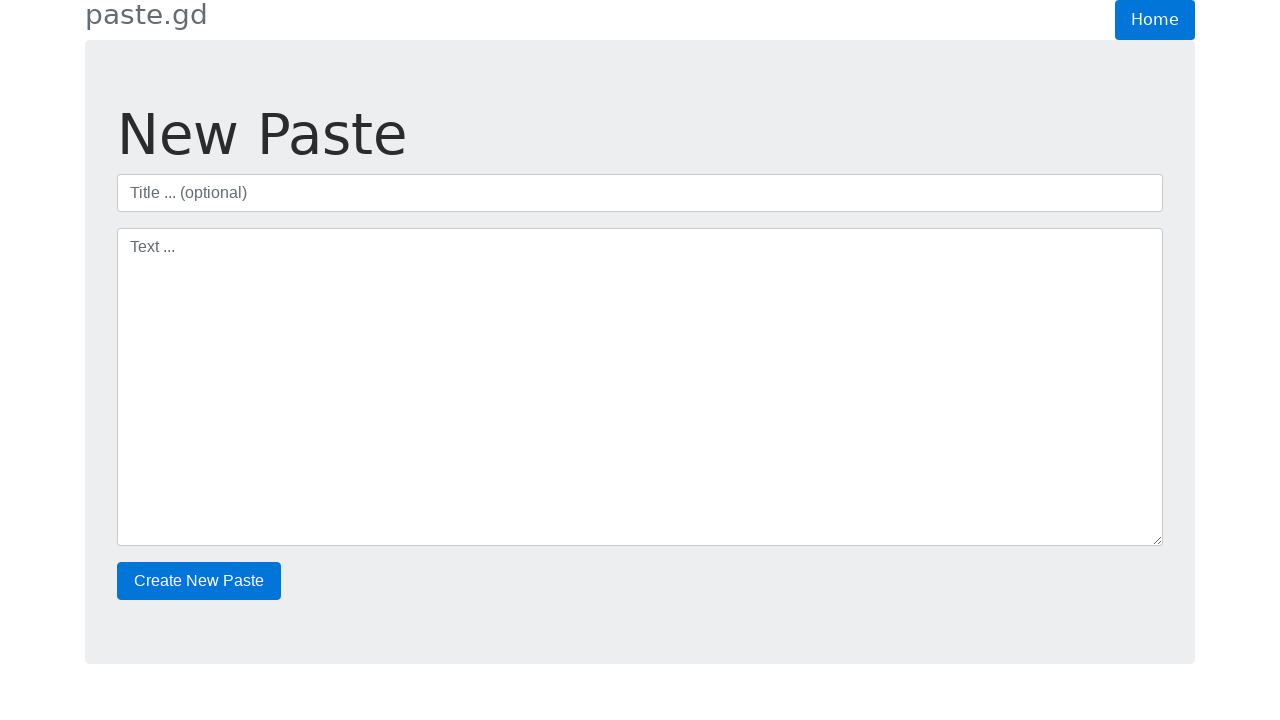

Waited for title field to load
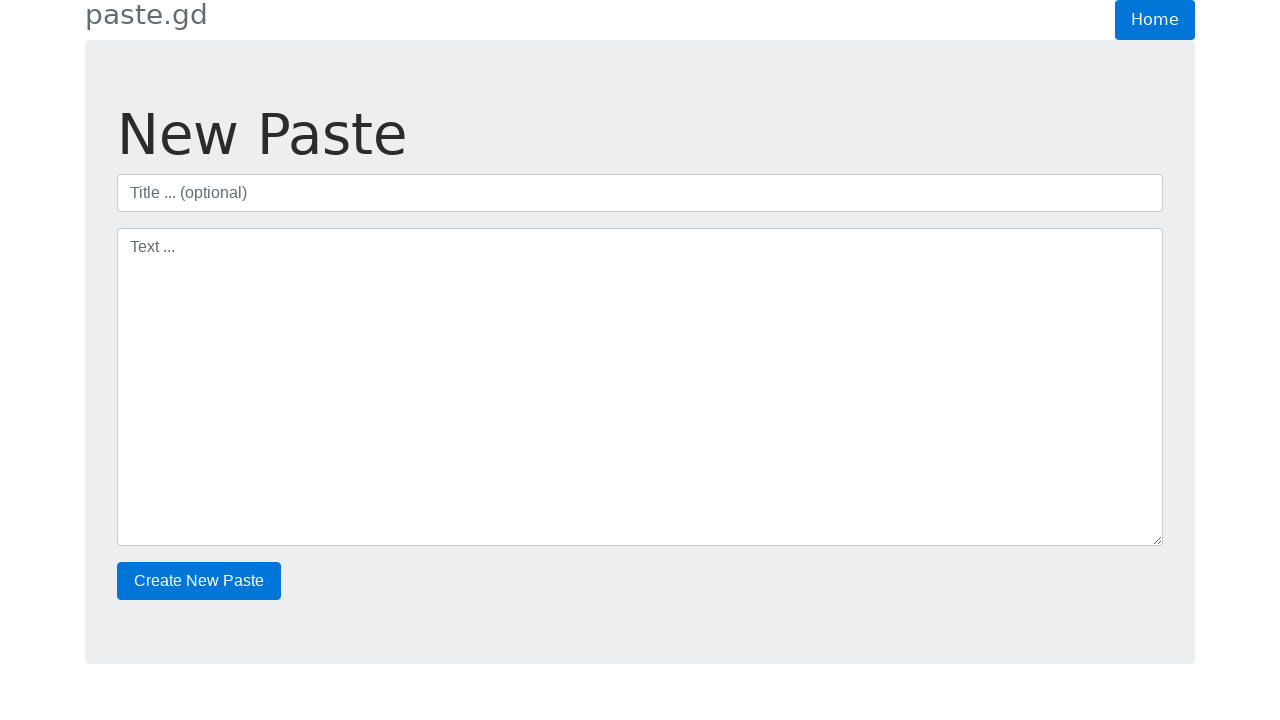

Waited for text area field to load
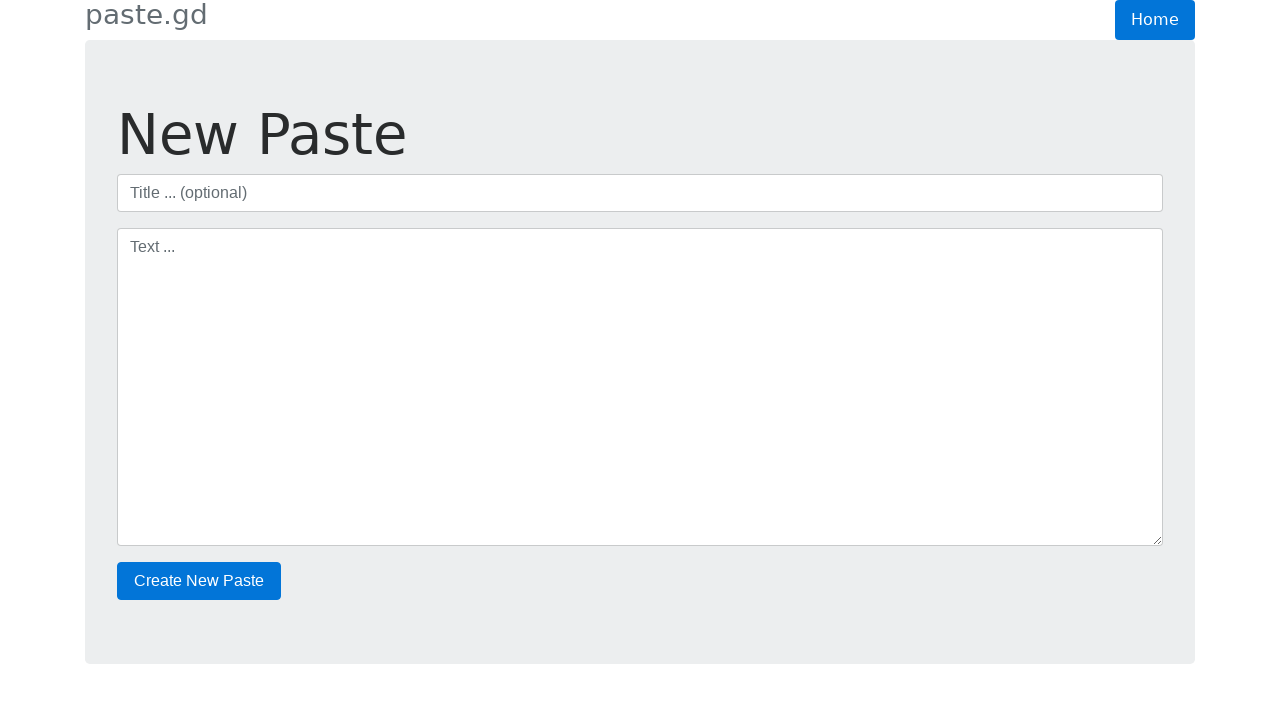

Filled title field with 'First Script' on #title
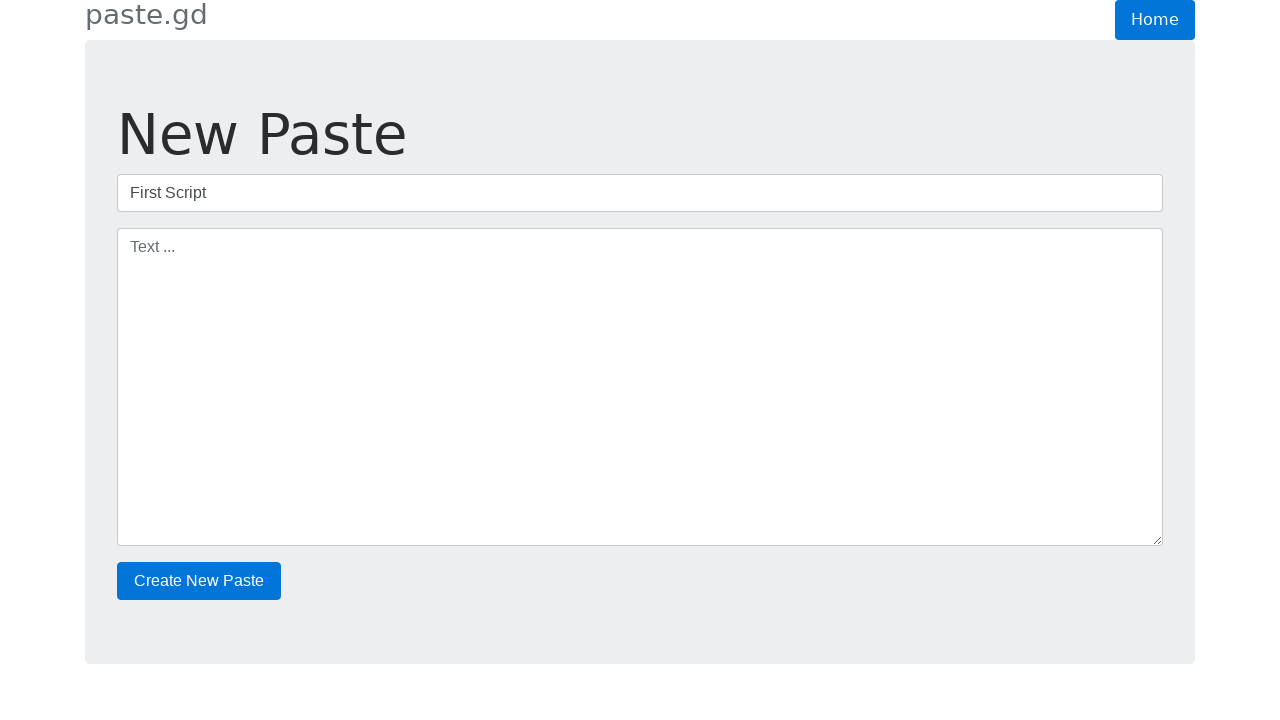

Filled text area with sample Java code on #text
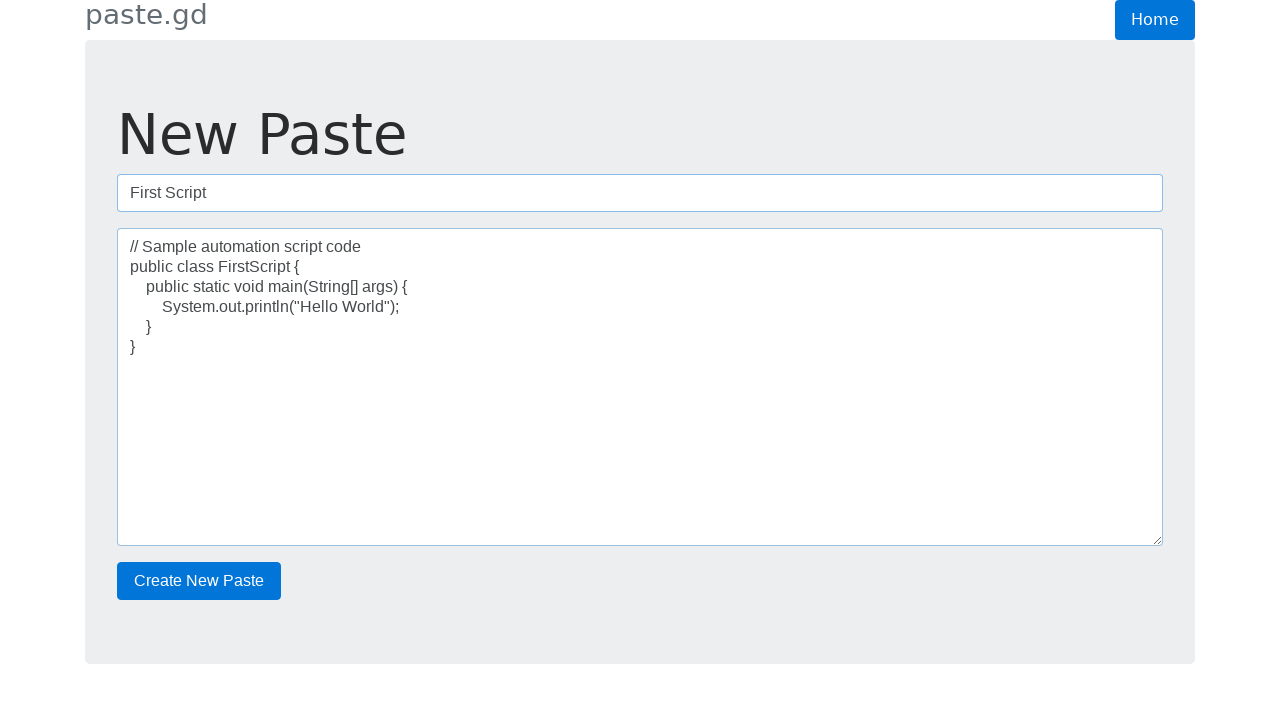

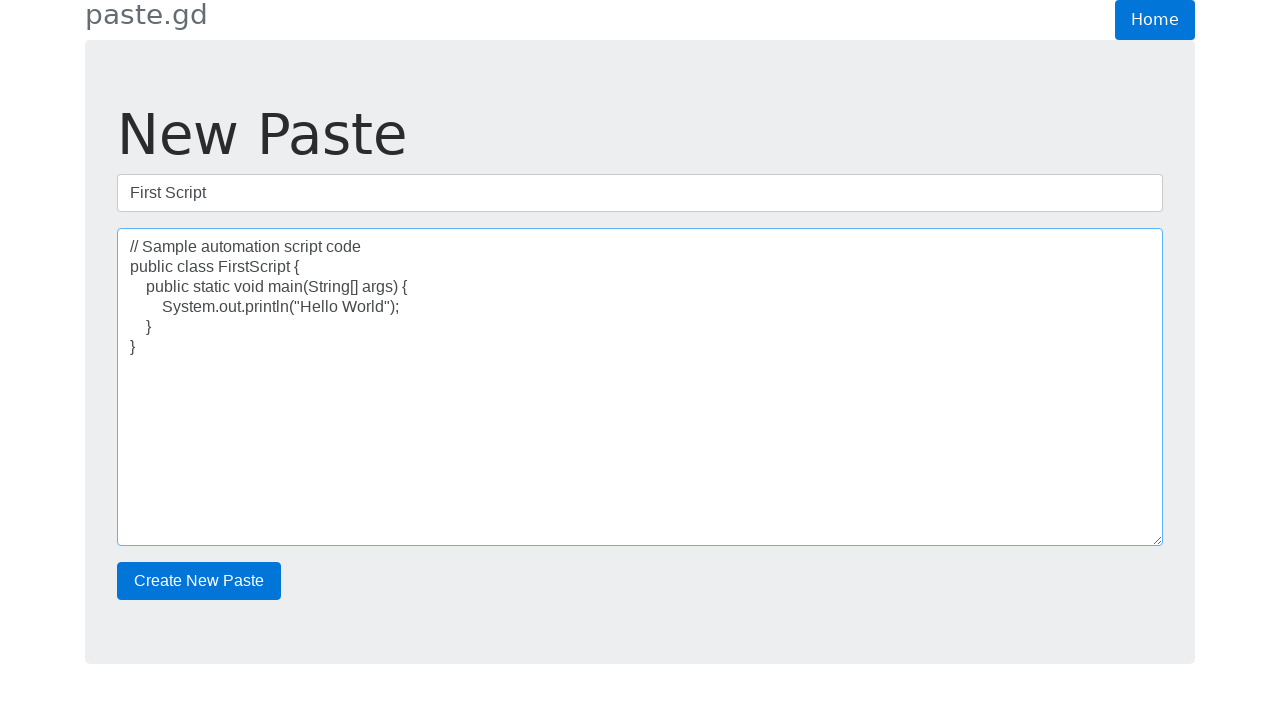